Tests a simple form by filling in first name, last name, city, and country fields, then submitting the form

Starting URL: http://suninjuly.github.io/simple_form_find_task.html

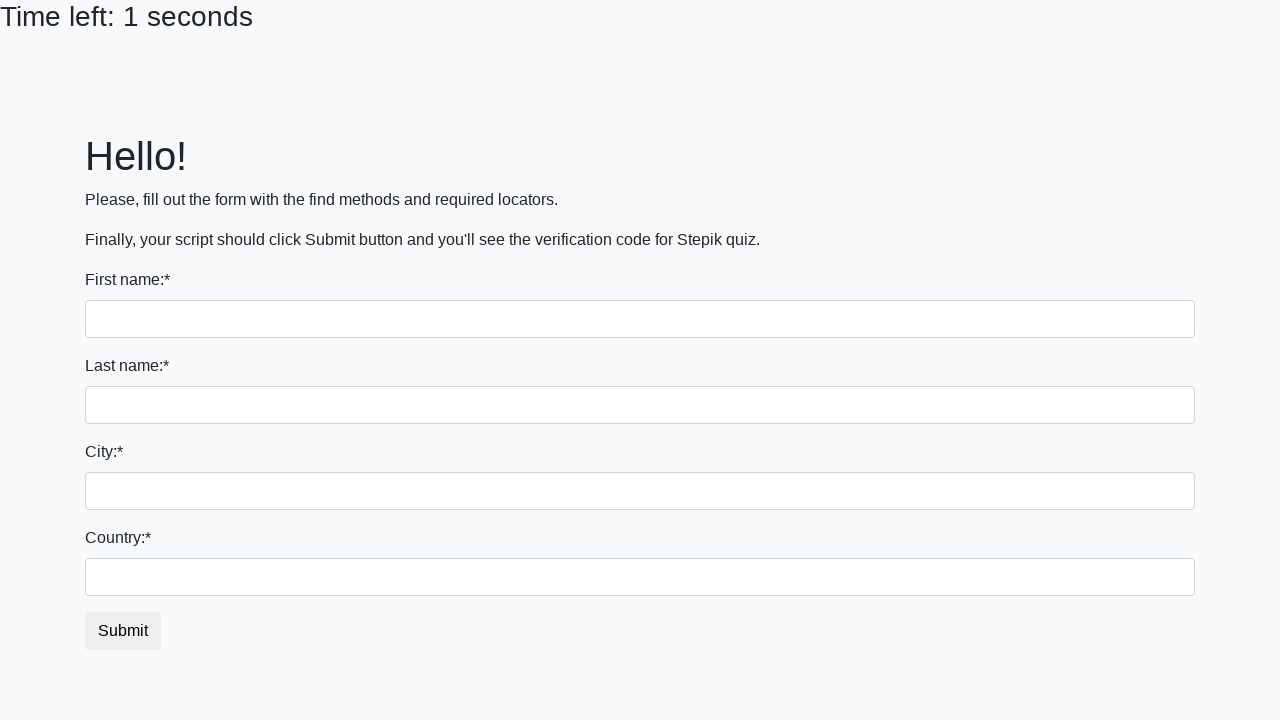

Filled first name field with 'Timas' on input[name='first_name']
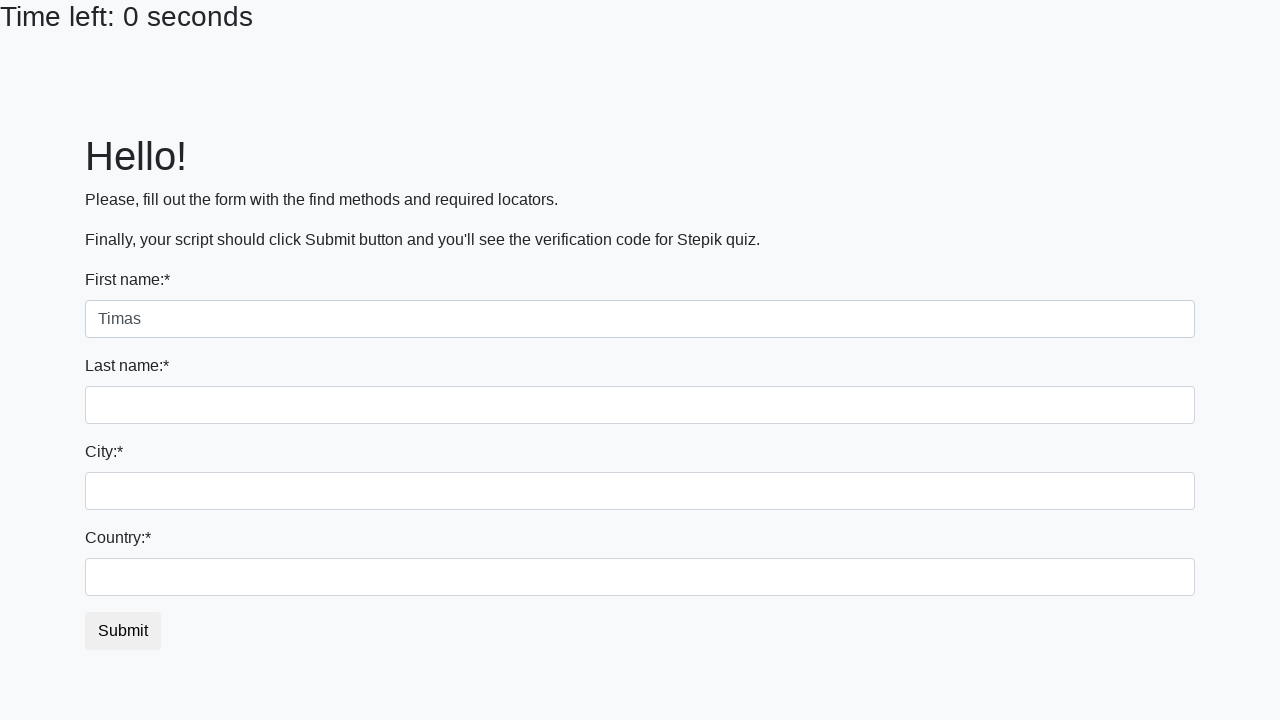

Filled last name field with 'Jackus' on input[name='last_name']
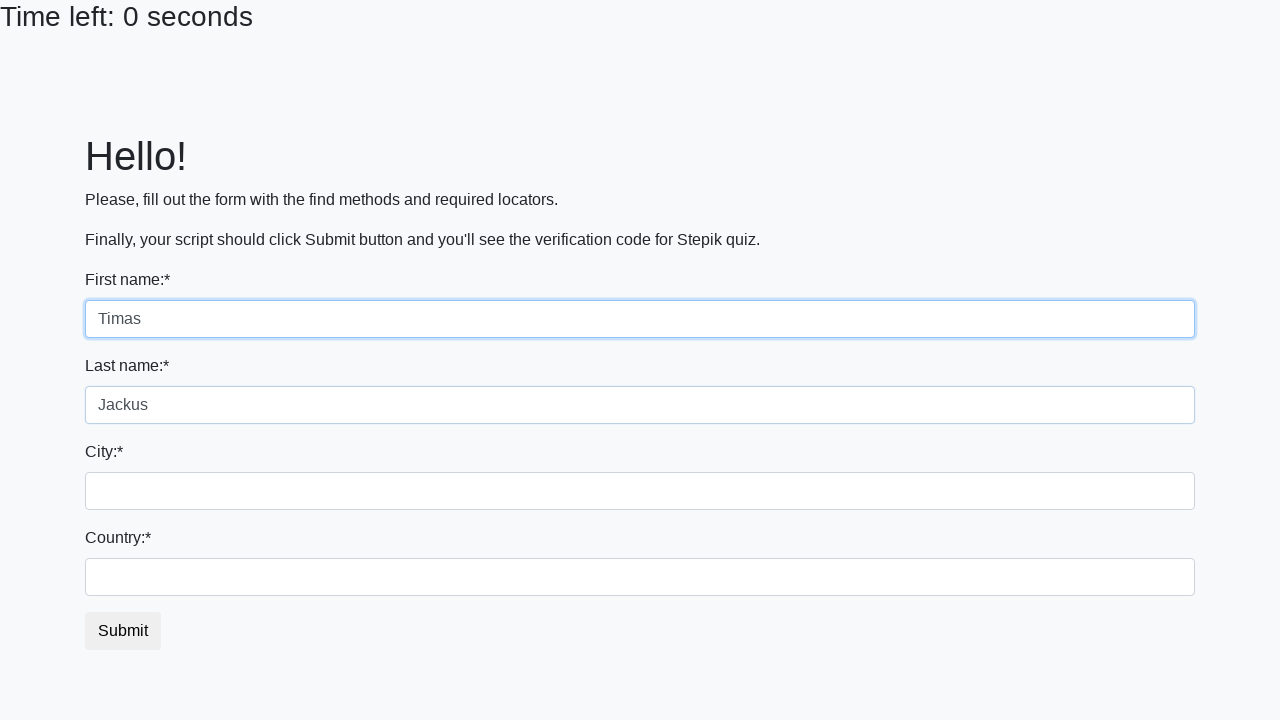

Filled city field with 'Vilnius' on .city
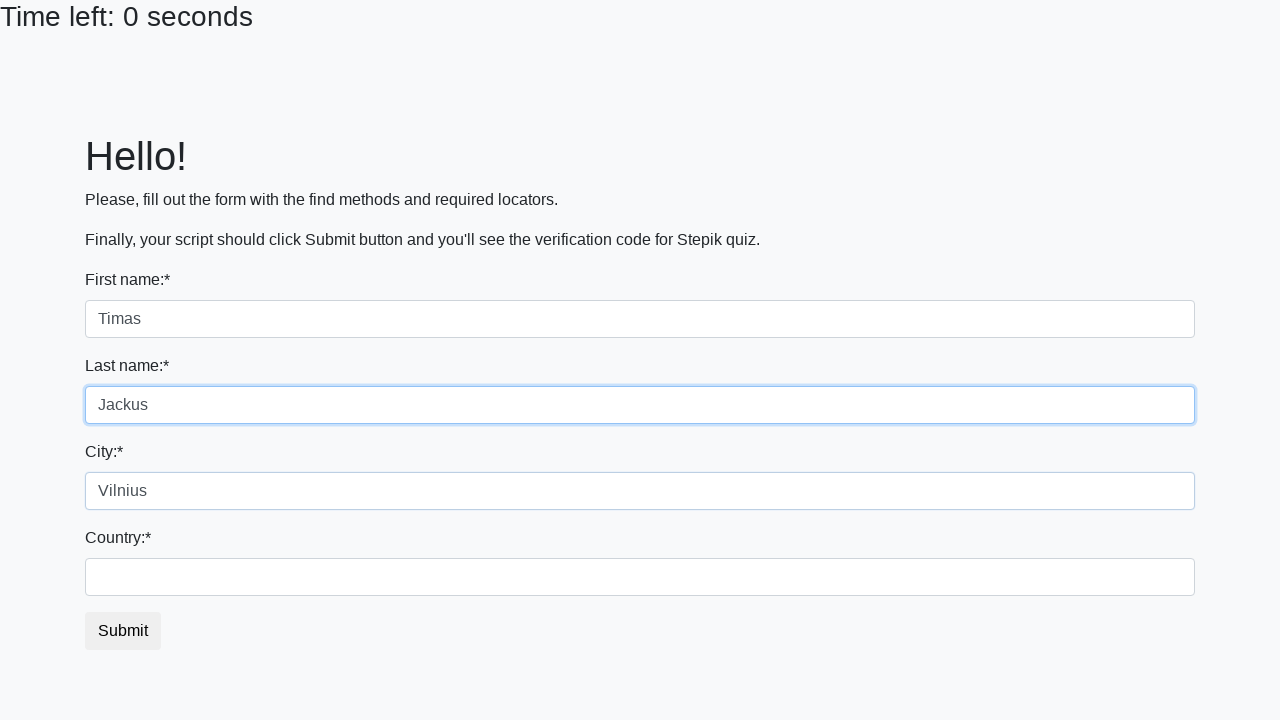

Filled country field with 'Lithuania' on #country
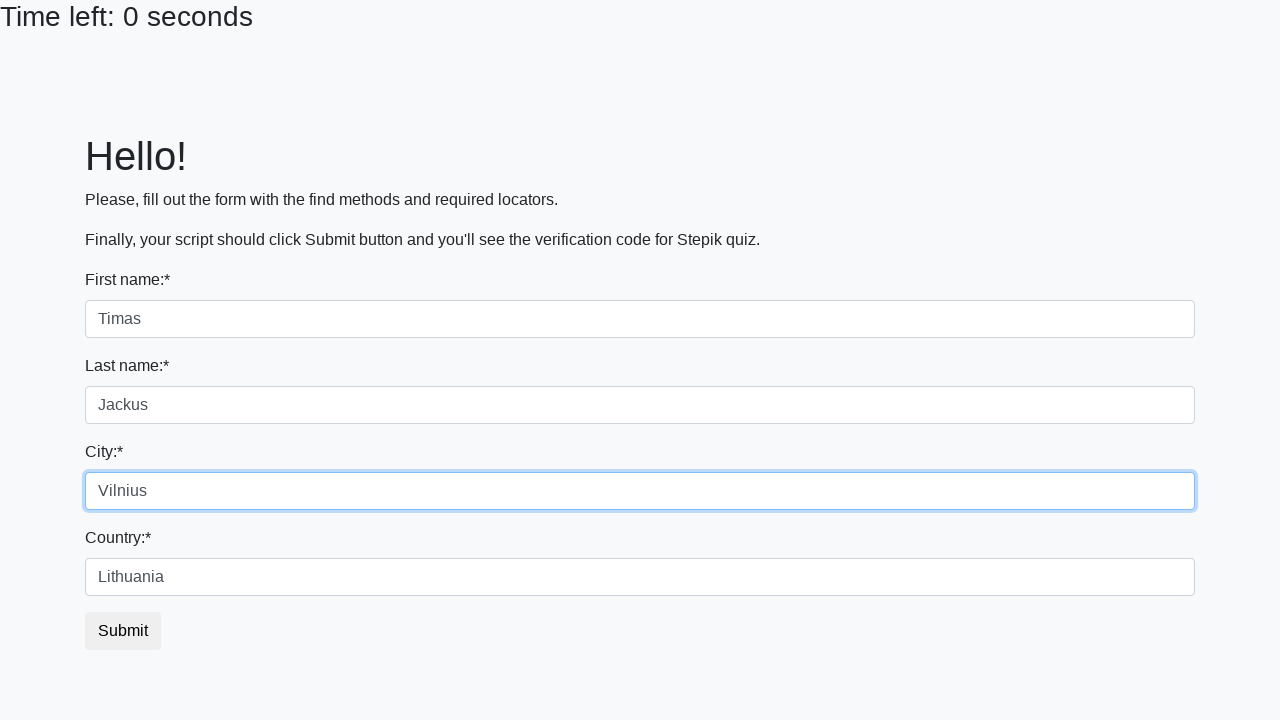

Clicked submit button to submit the form at (123, 631) on #submit_button
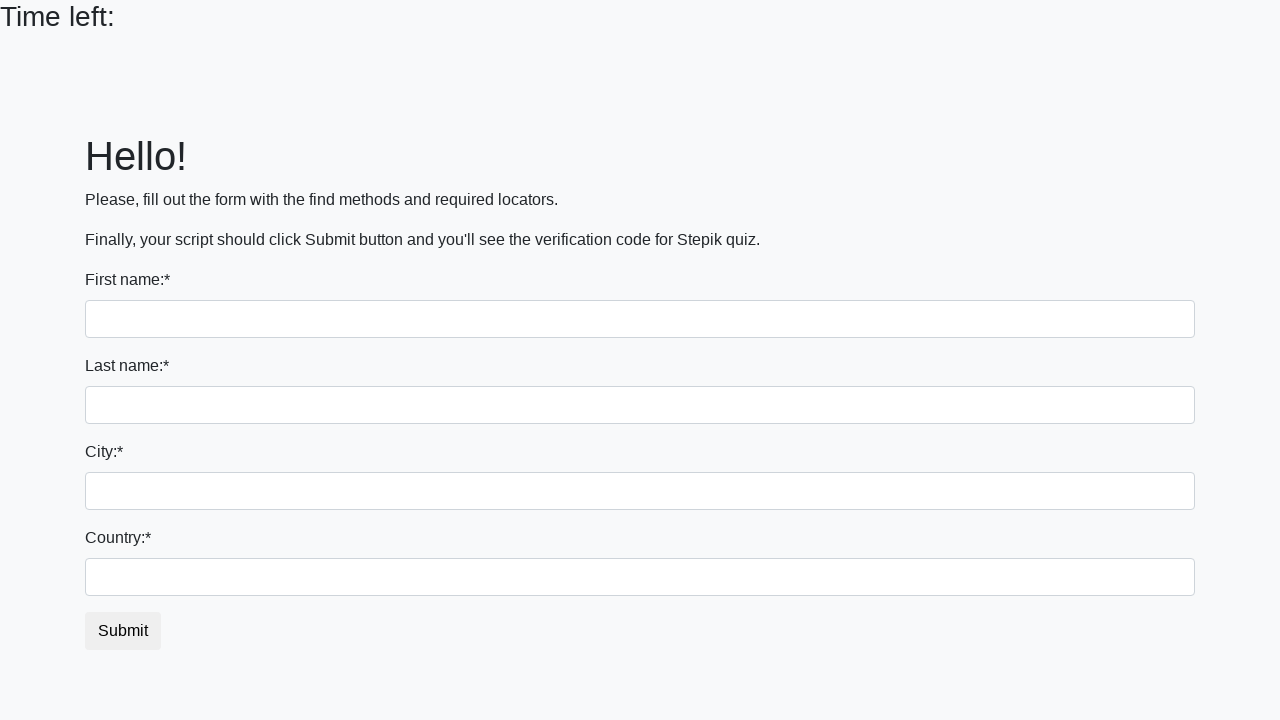

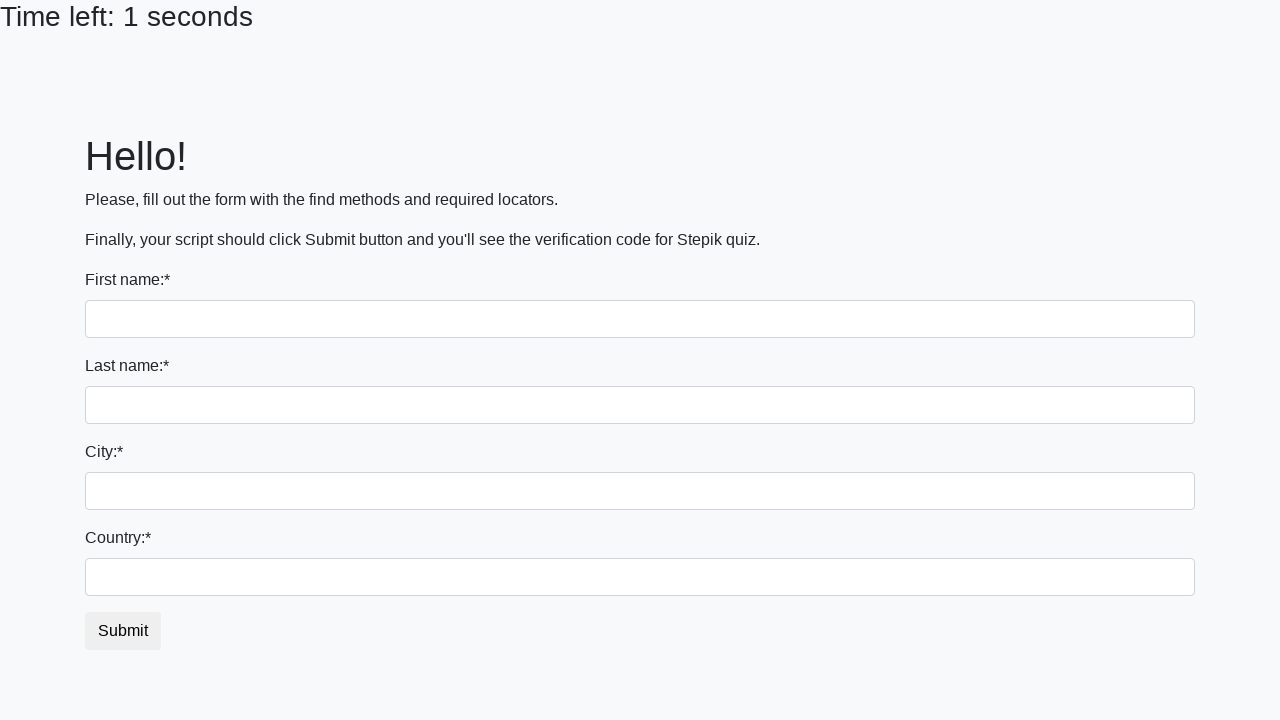